Tests input text fields by entering first name and last name values and verifying the placeholder attributes

Starting URL: https://demo.automationtesting.in/Register.html

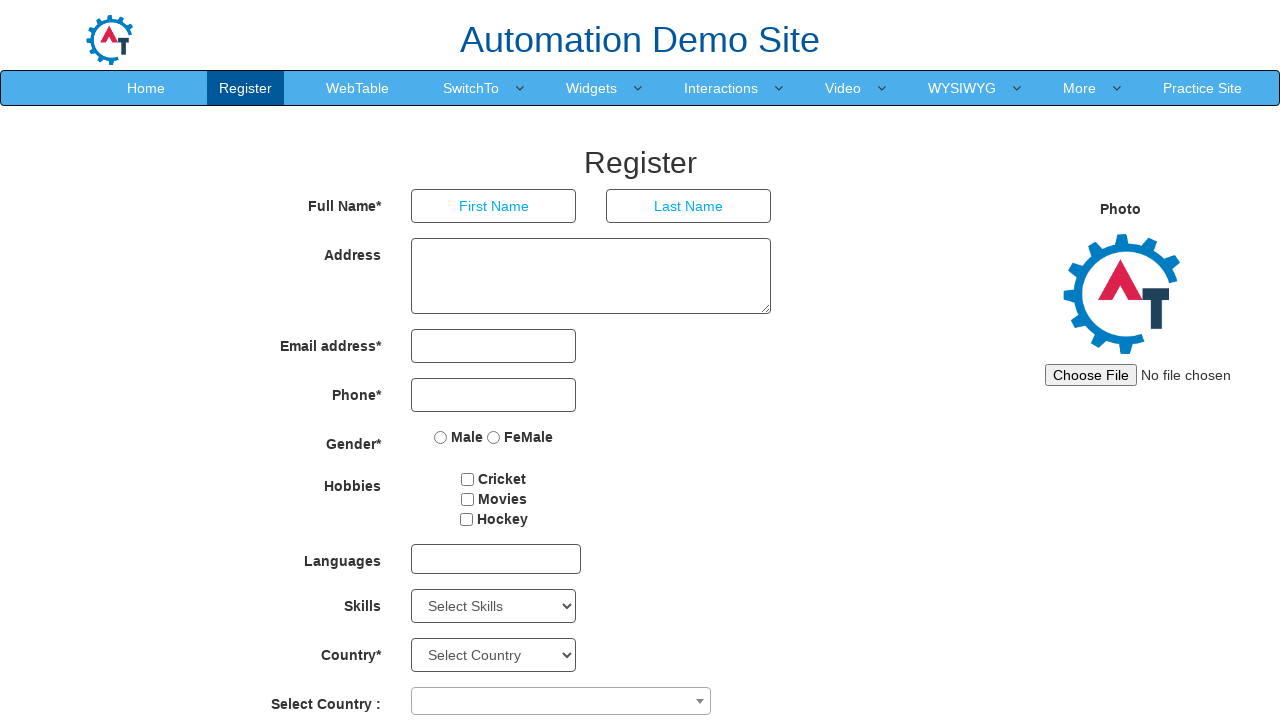

Entered 'Jacob' in the First Name field on [placeholder="First Name"]
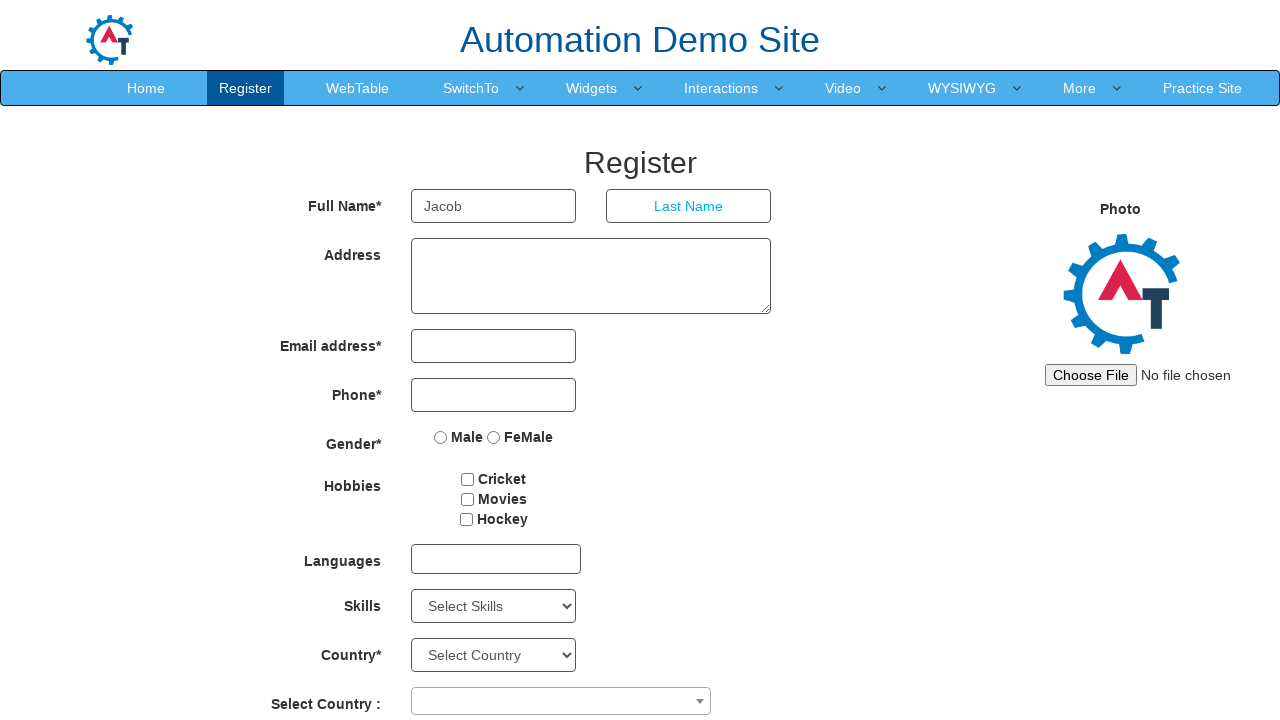

Entered 'Andrews' in the Last Name field on [placeholder="Last Name"]
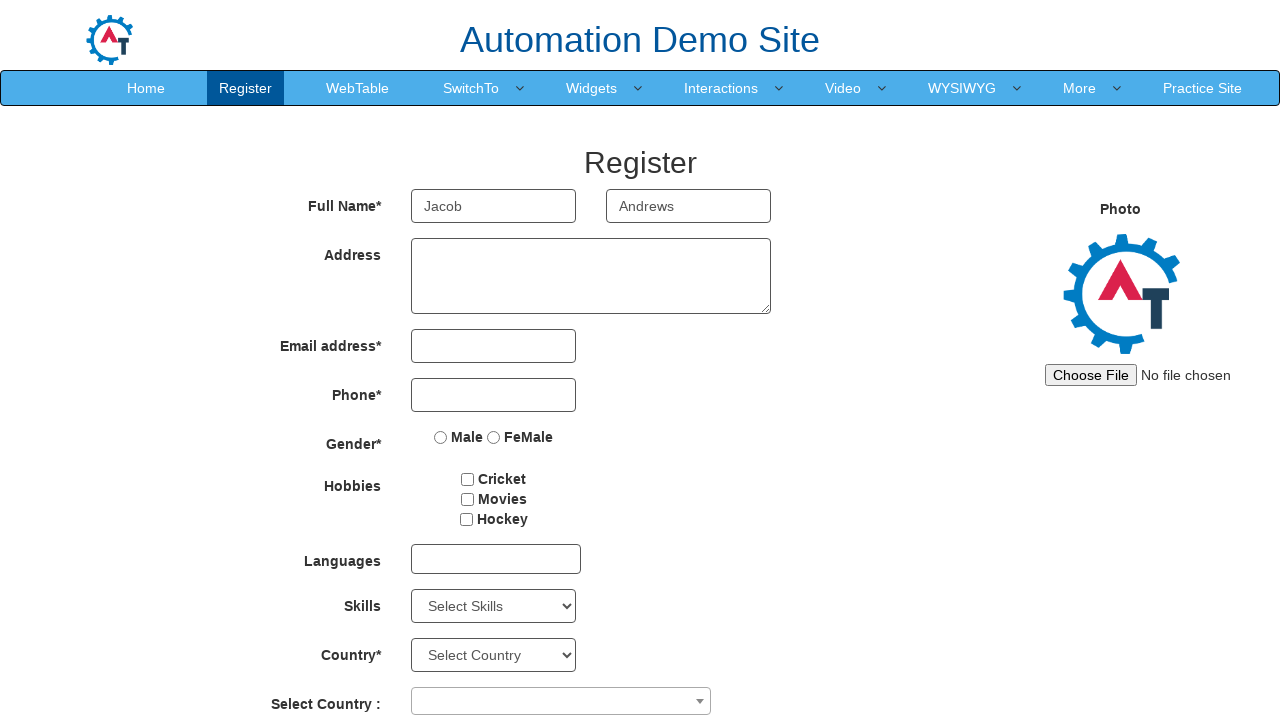

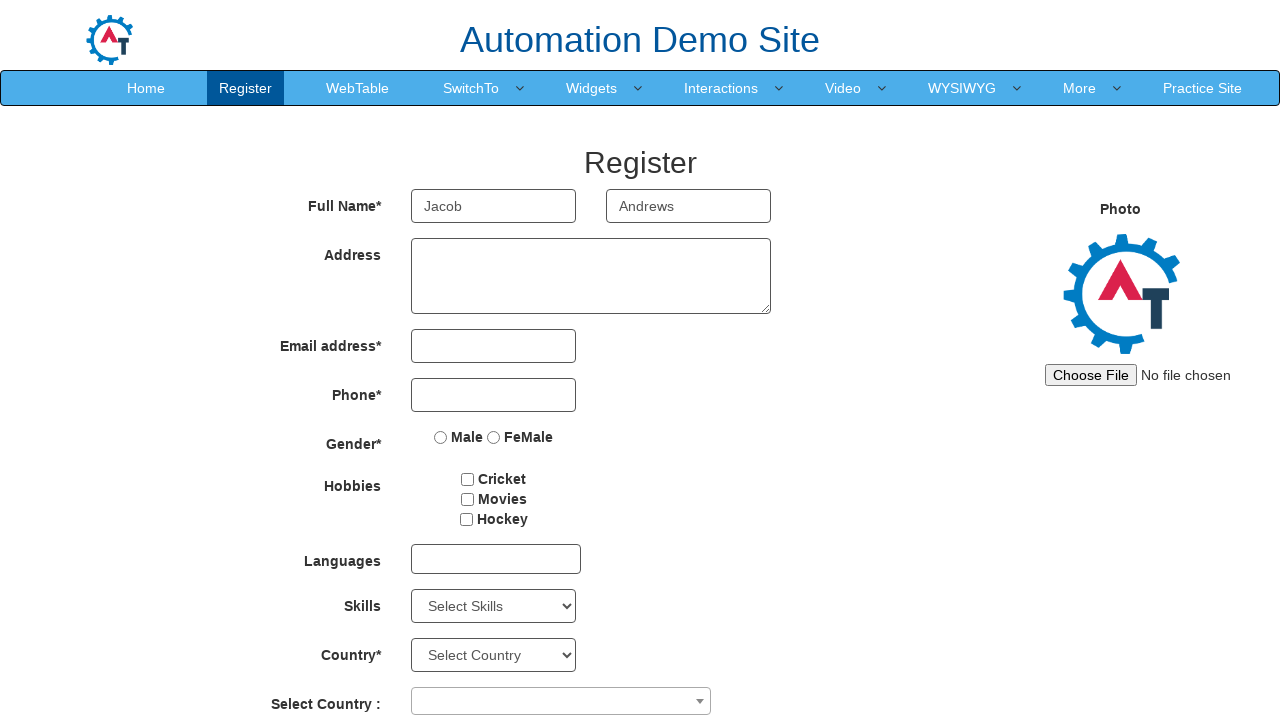